Tests JavaScript prompt dialog by entering text, accepting it, then triggering another prompt, entering text and dismissing it, verifying results for both actions.

Starting URL: https://automationfc.github.io/basic-form/index.html

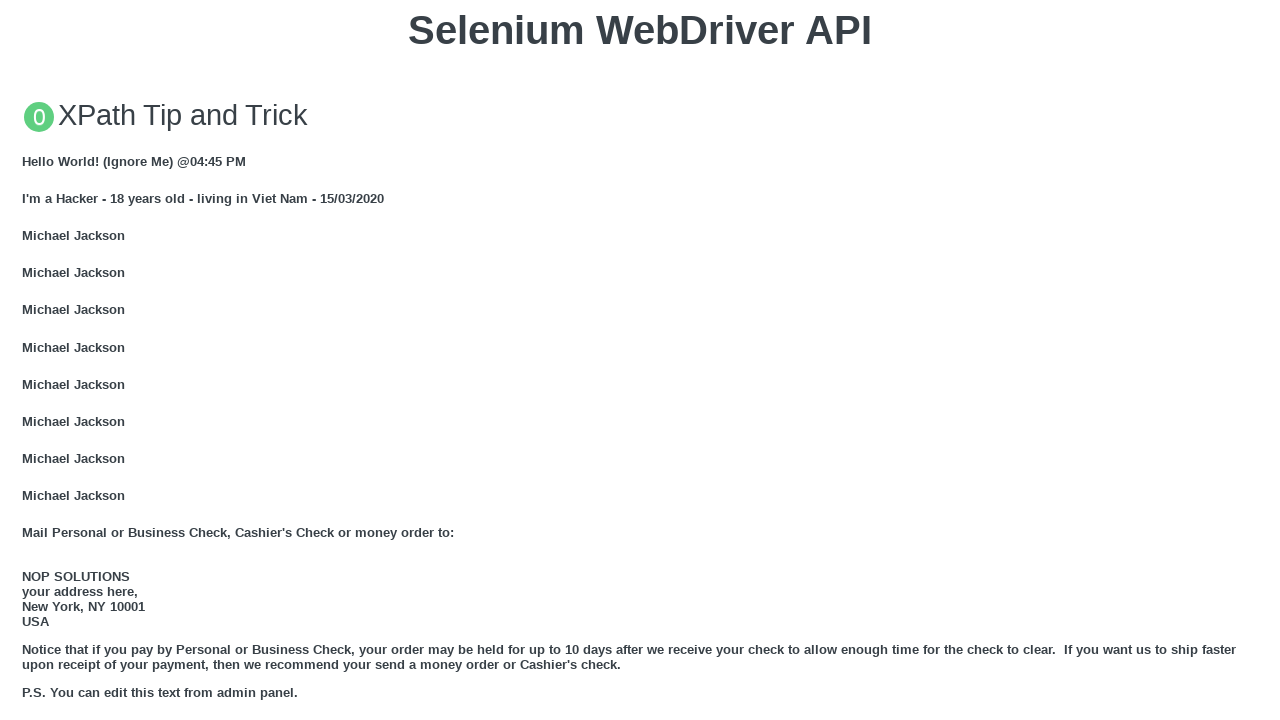

Set up dialog handler to accept prompt with text input
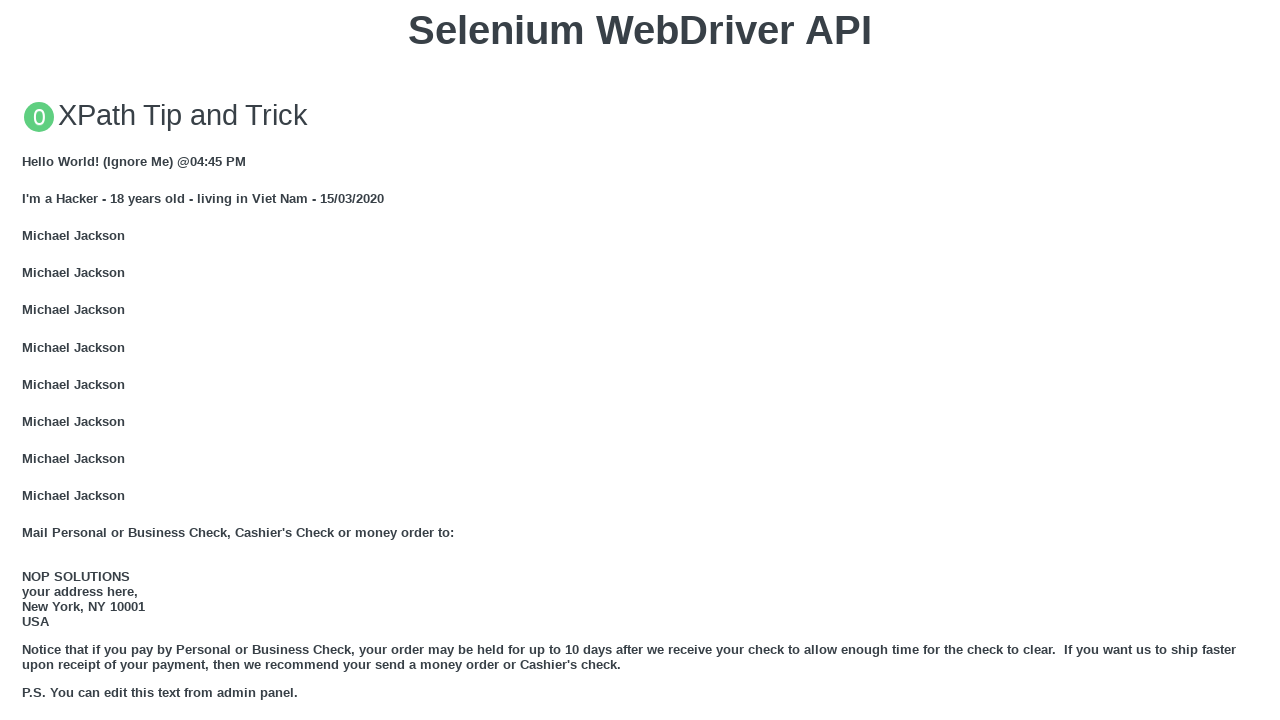

Clicked button to trigger first JS Prompt dialog at (640, 360) on xpath=//button[text()='Click for JS Prompt']
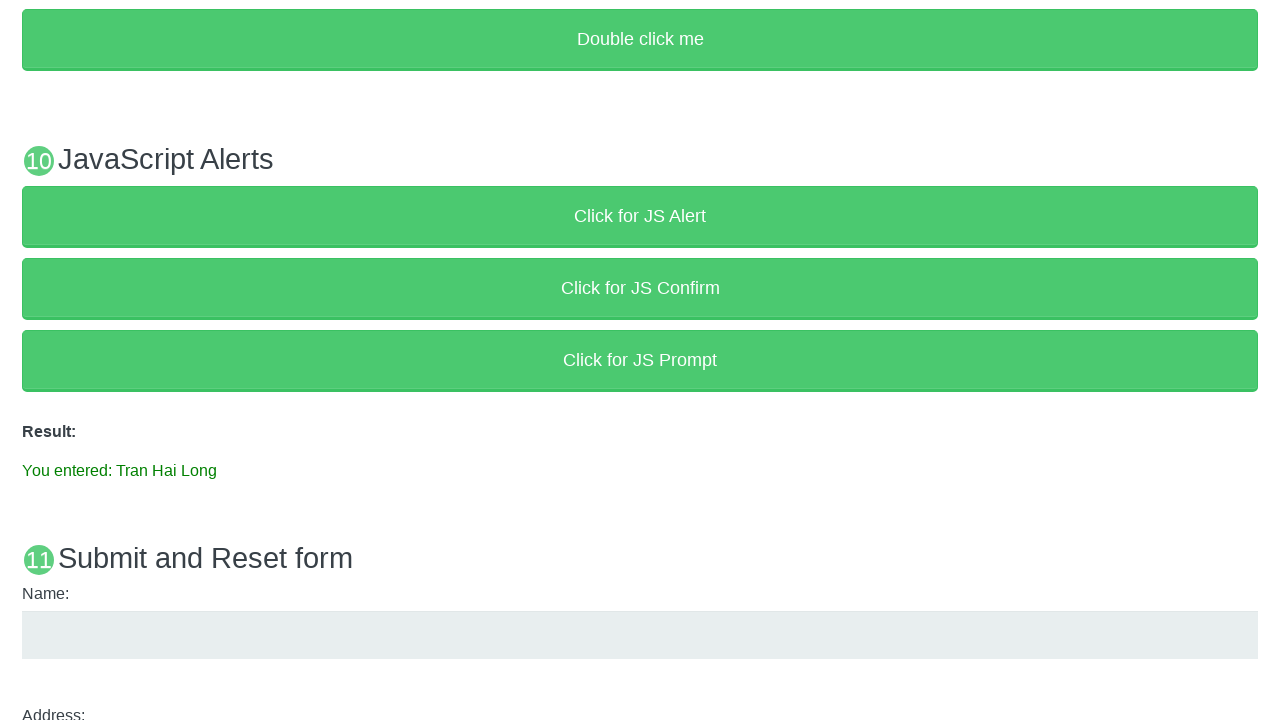

Waited for result element to appear after accepting prompt
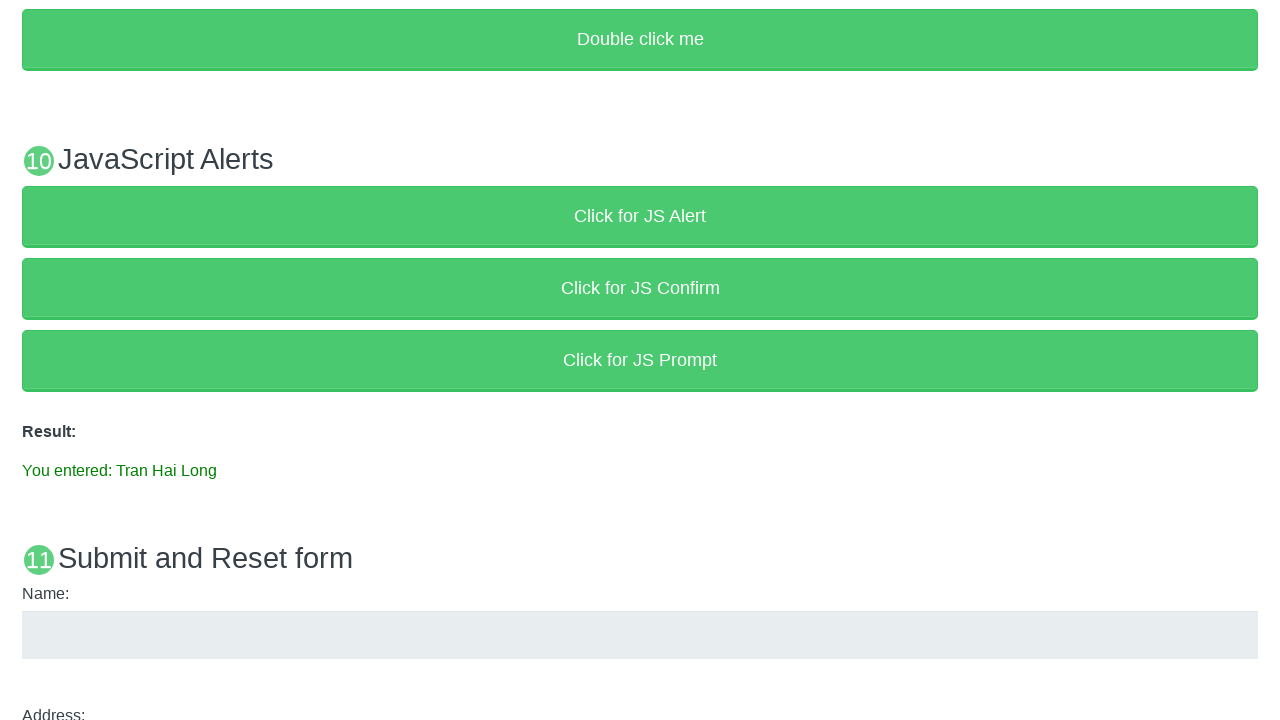

Retrieved result text: 'You entered: Tran Hai Long'
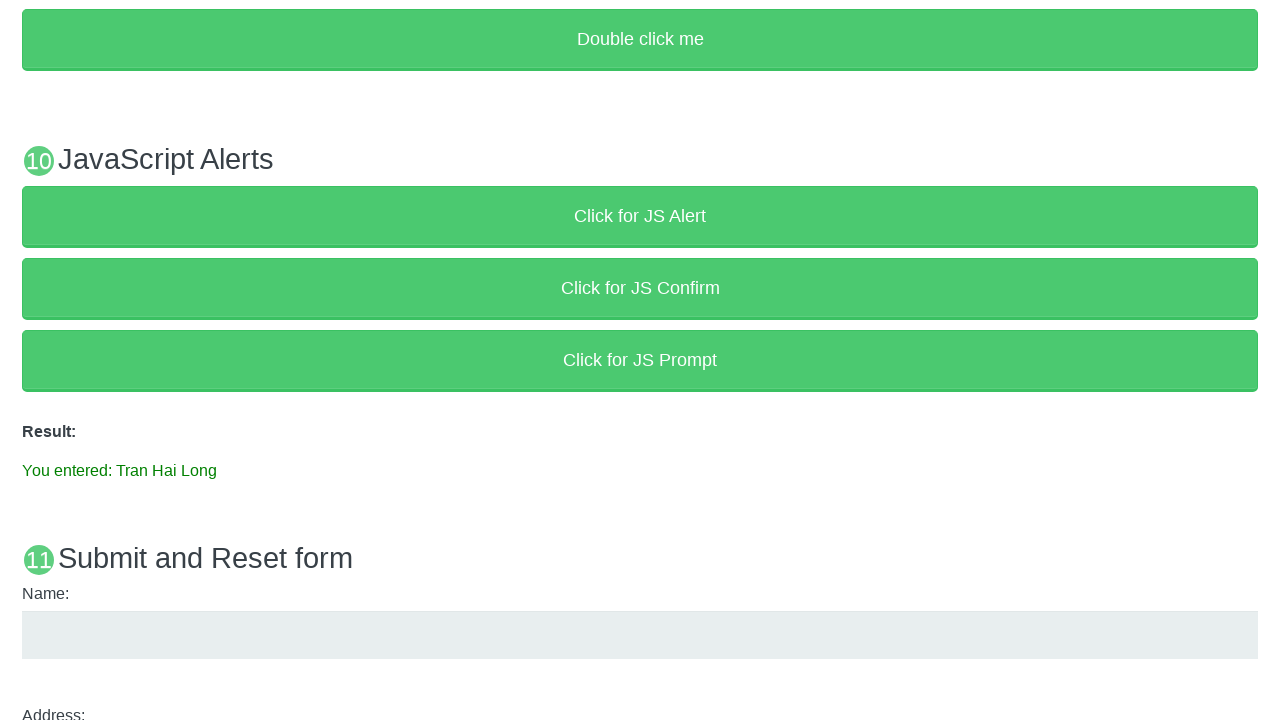

Verified result text matches expected value: 'You entered: Tran Hai Long'
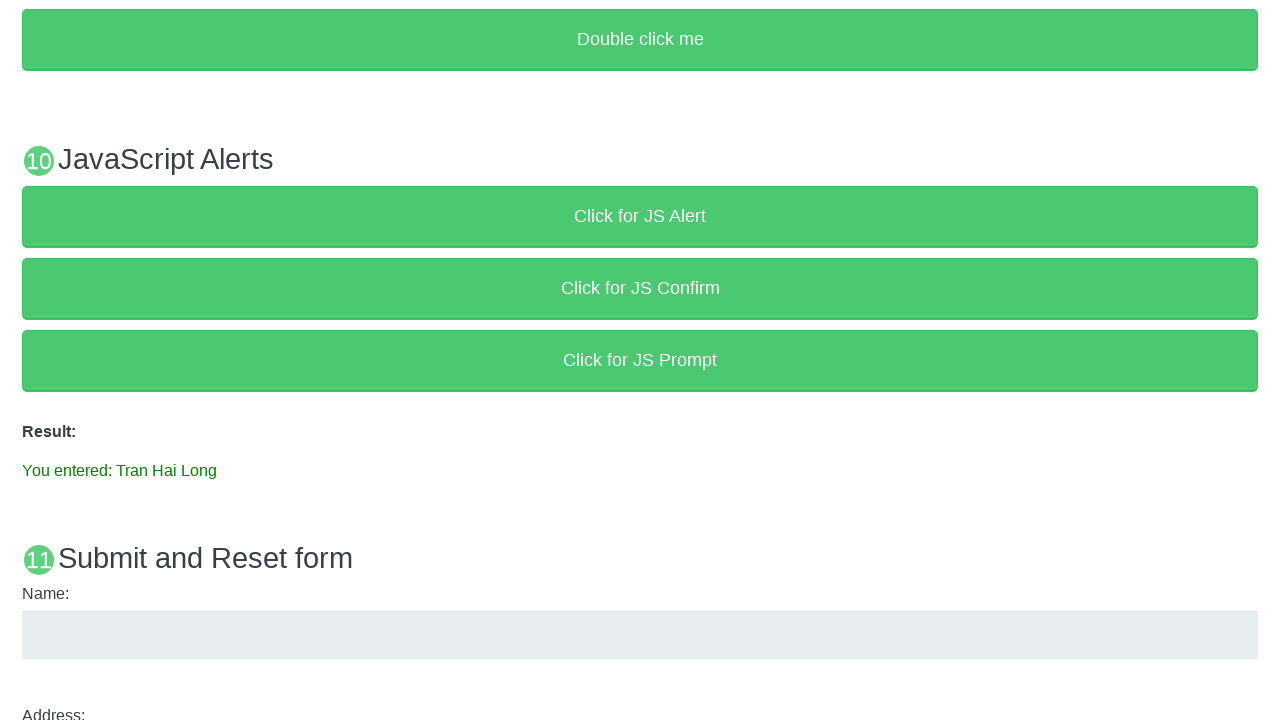

Set up dialog handler to dismiss second prompt
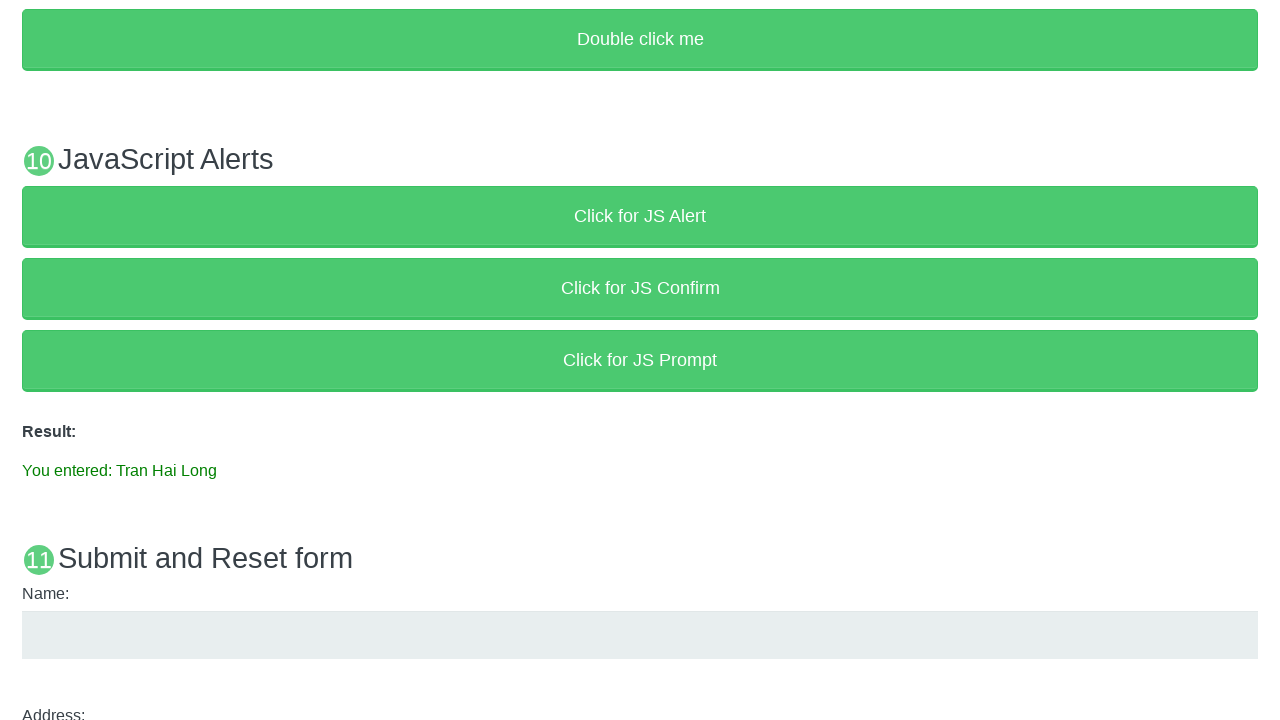

Clicked button to trigger second JS Prompt dialog at (640, 360) on xpath=//button[text()='Click for JS Prompt']
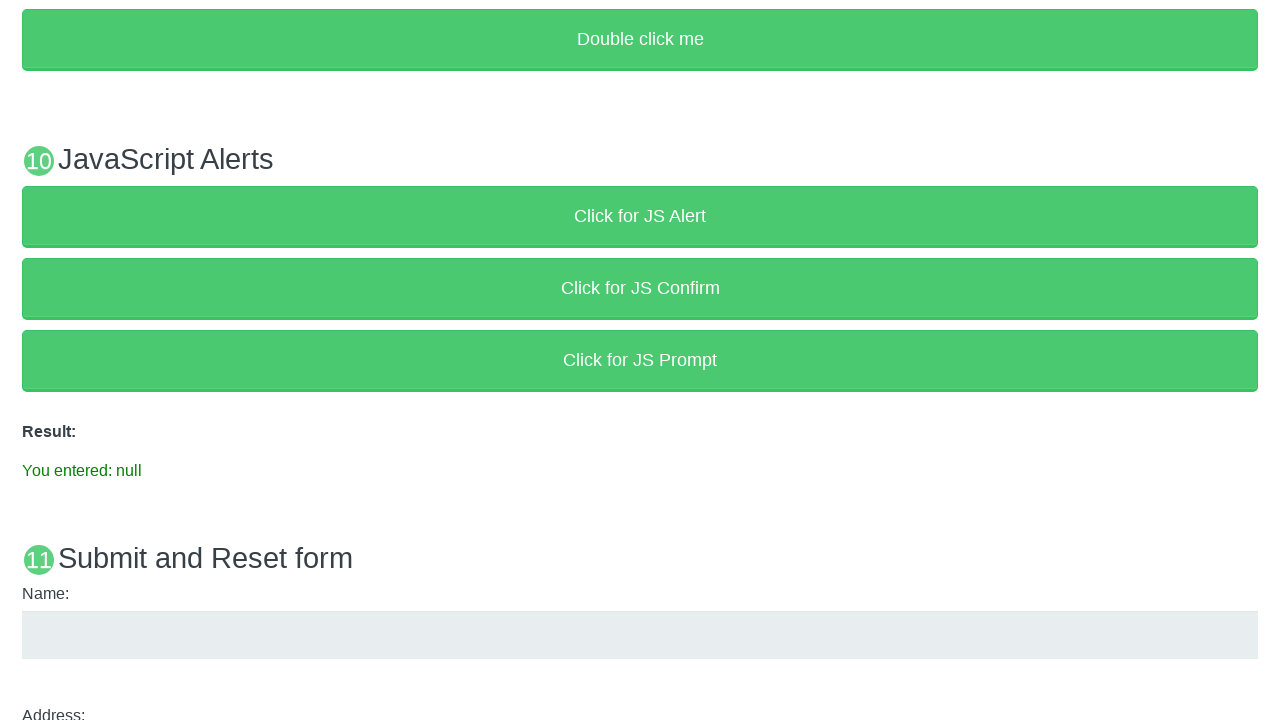

Waited 1000ms for result to update after dismissing prompt
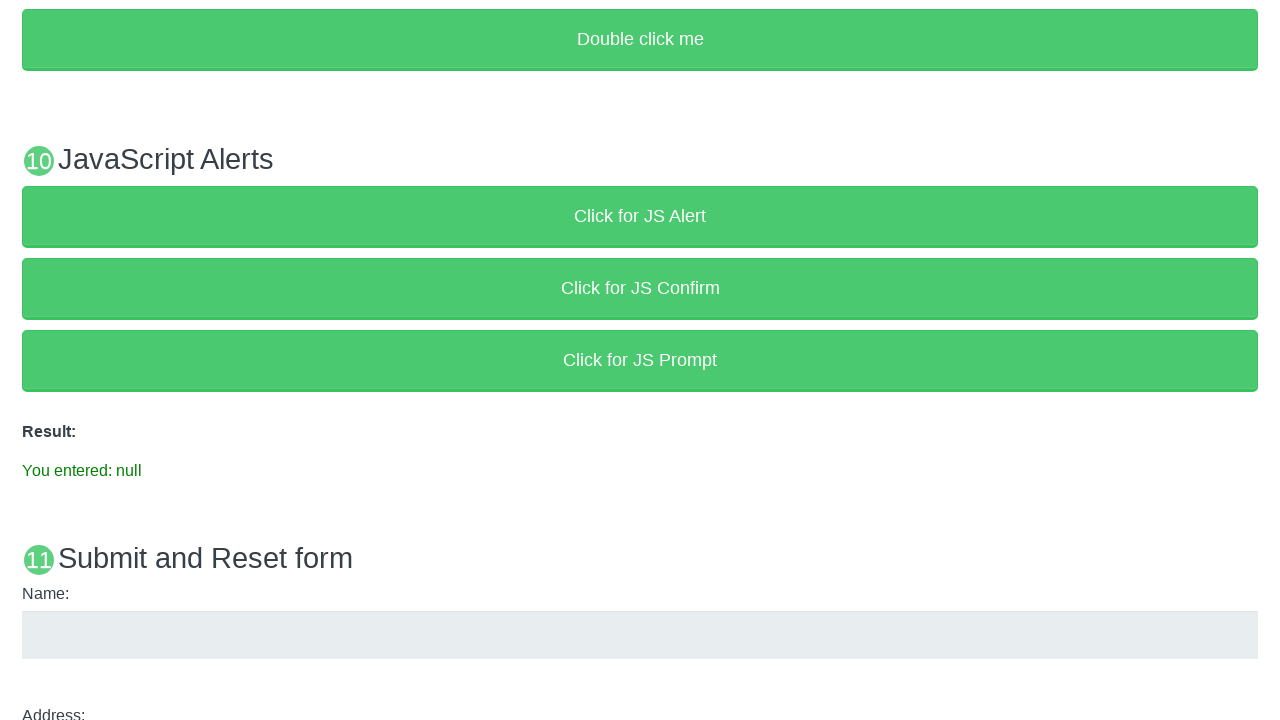

Retrieved result text after dismissal: 'You entered: null'
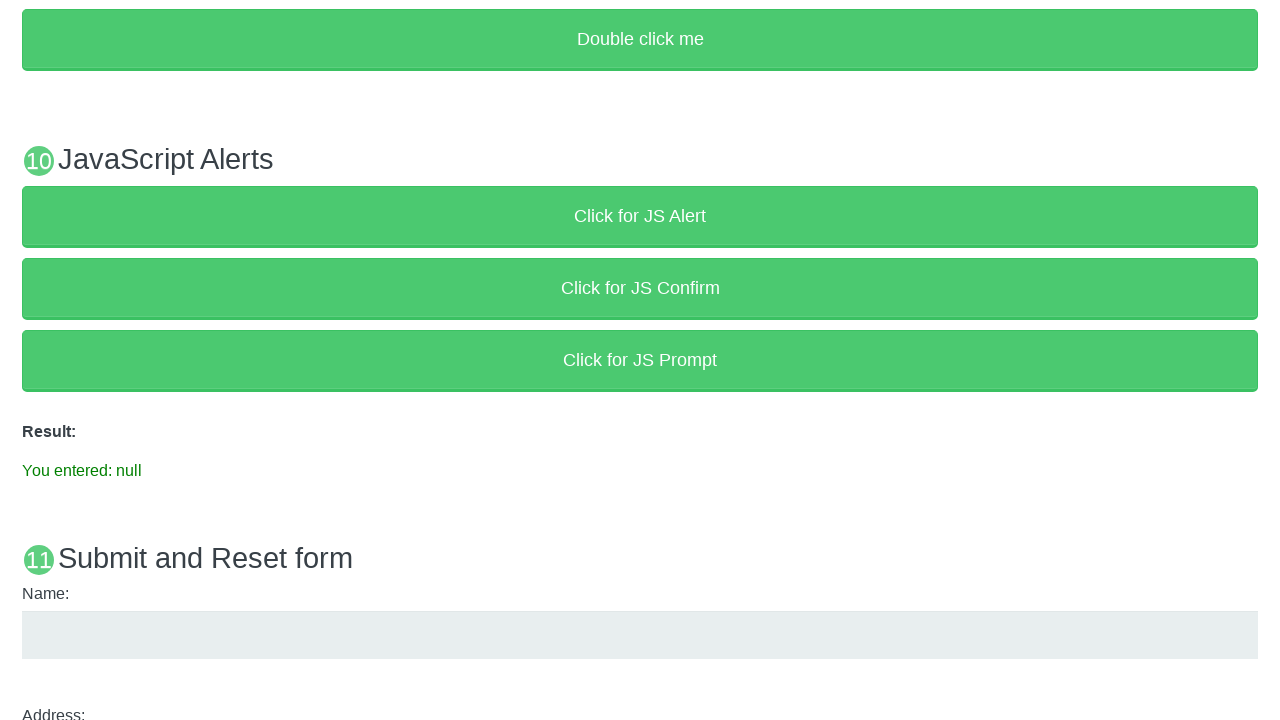

Verified result text matches expected value for dismissed prompt: 'You entered: null'
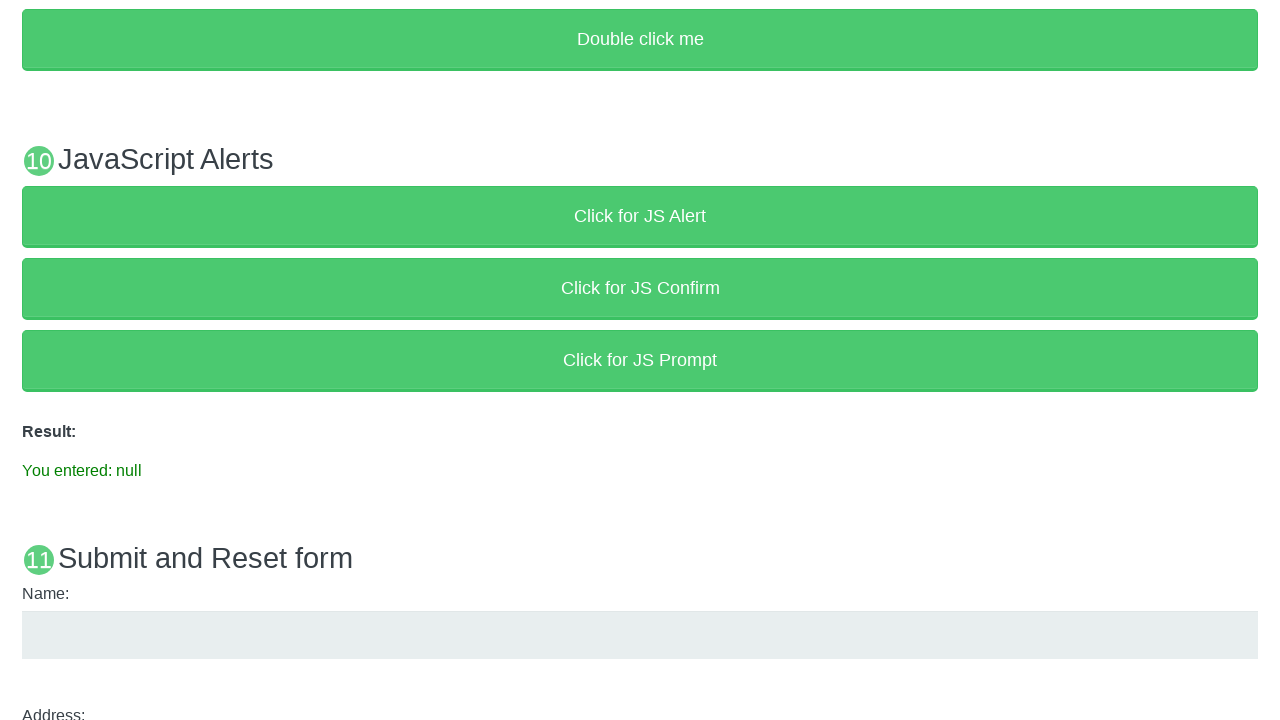

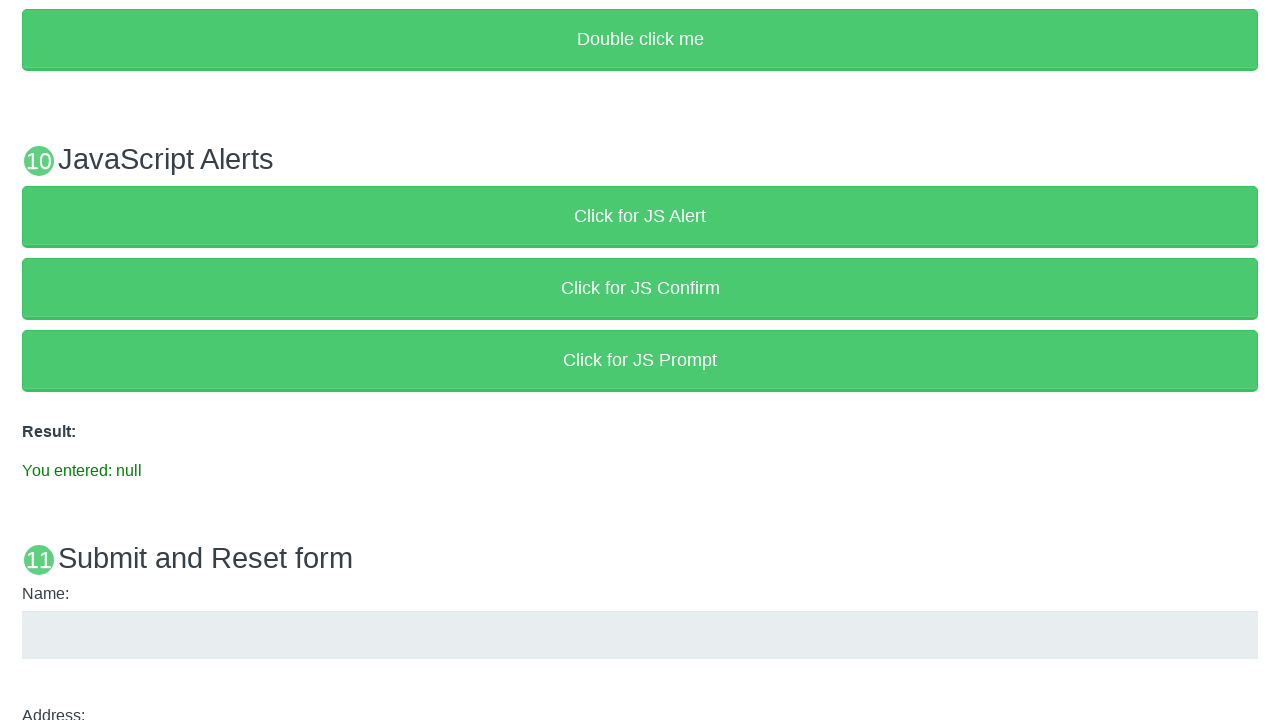